Tests marking individual todo items as complete by checking their checkboxes

Starting URL: https://demo.playwright.dev/todomvc

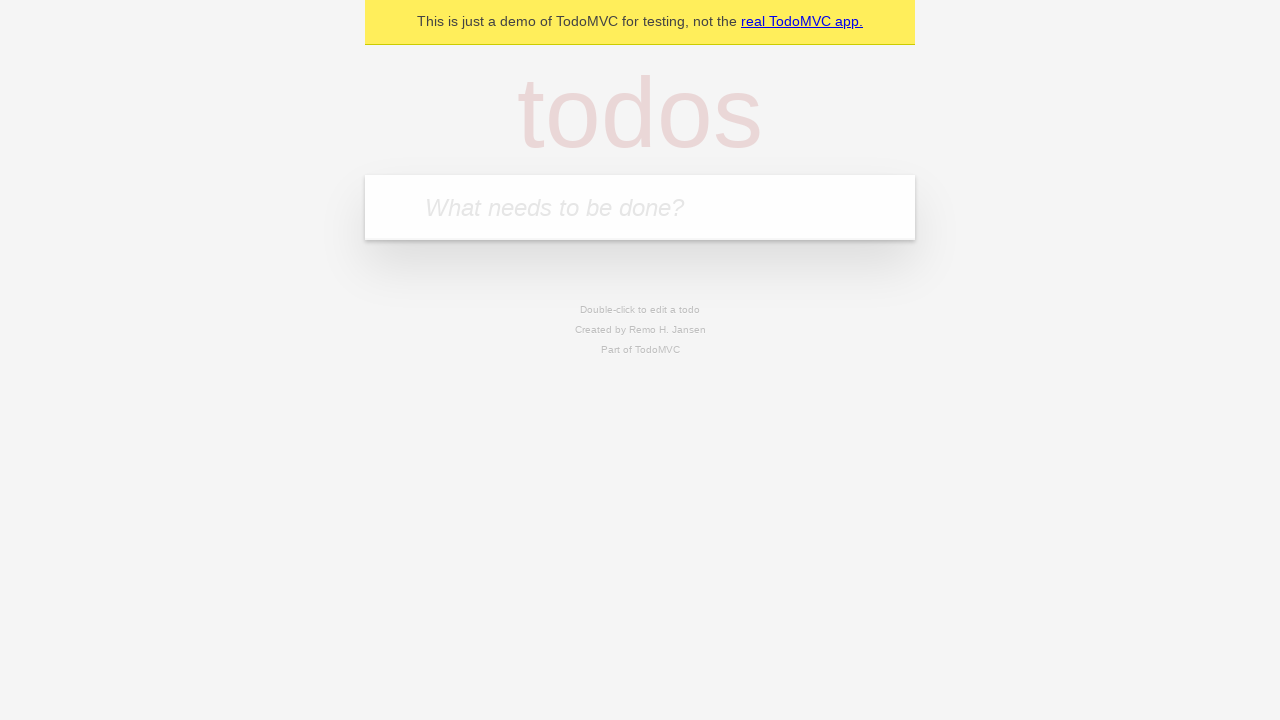

Located the 'What needs to be done?' input field
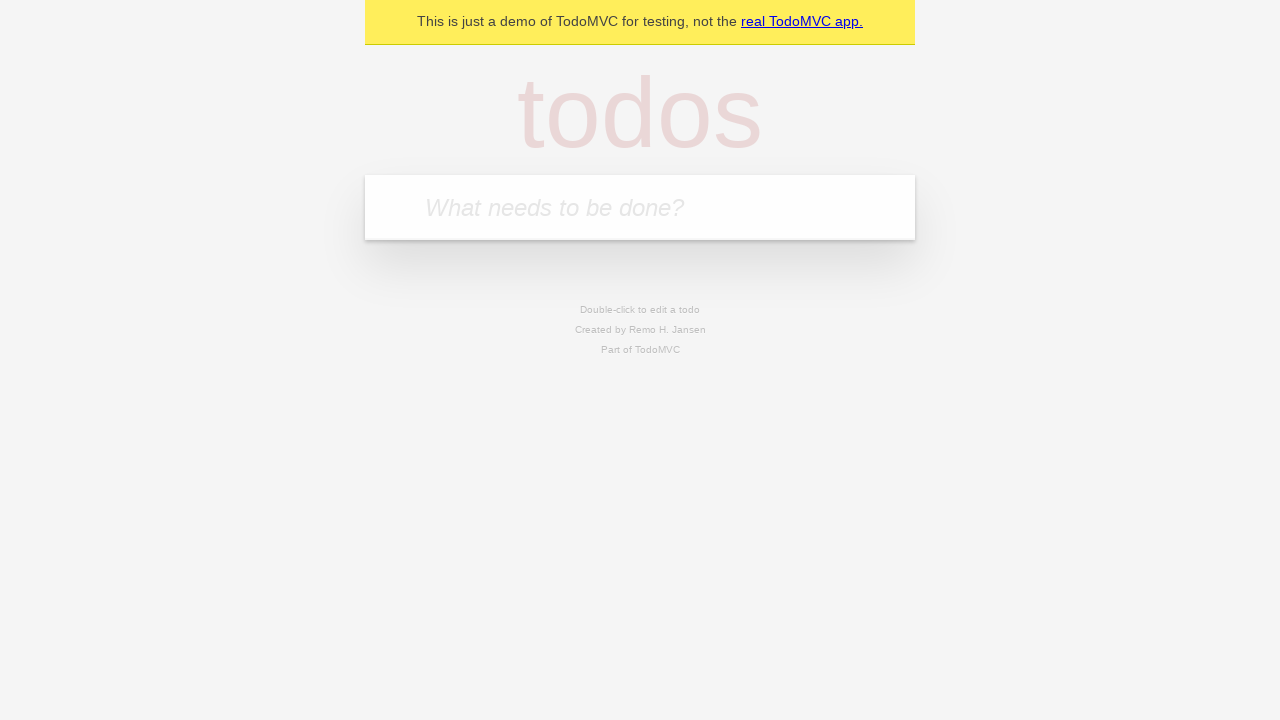

Filled input field with 'buy some cheese' on internal:attr=[placeholder="What needs to be done?"i]
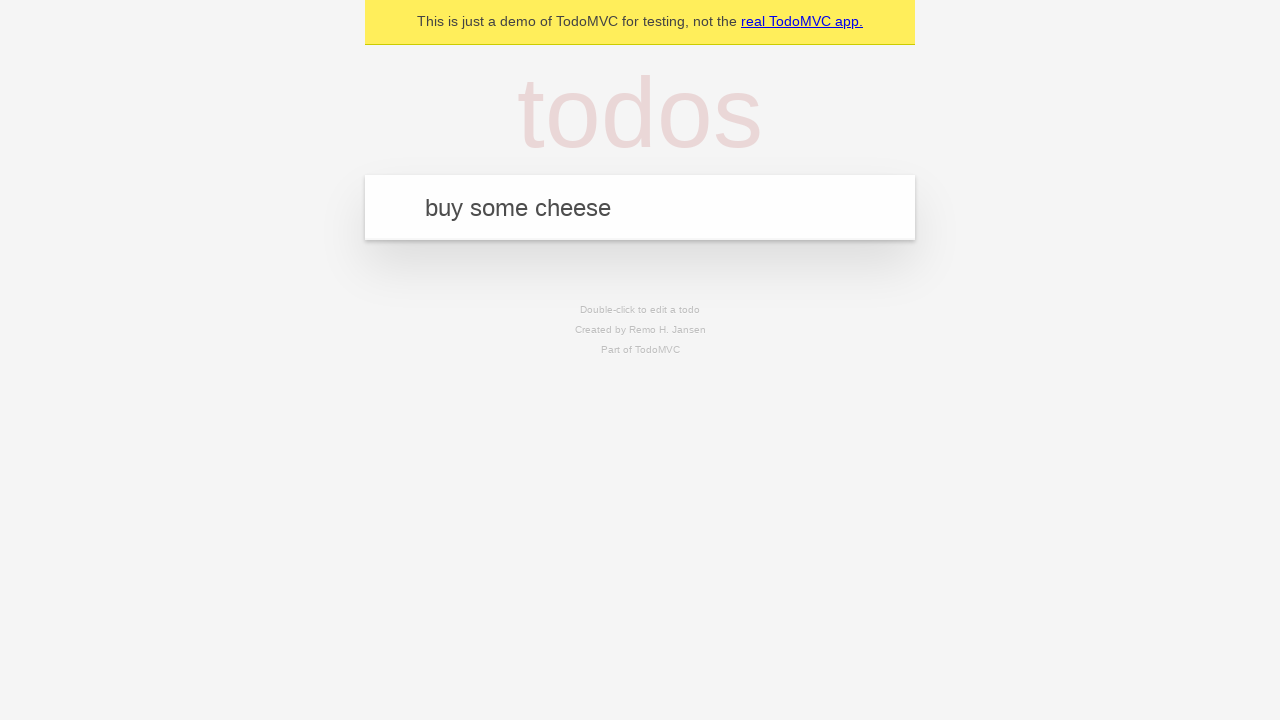

Pressed Enter to add 'buy some cheese' to the todo list on internal:attr=[placeholder="What needs to be done?"i]
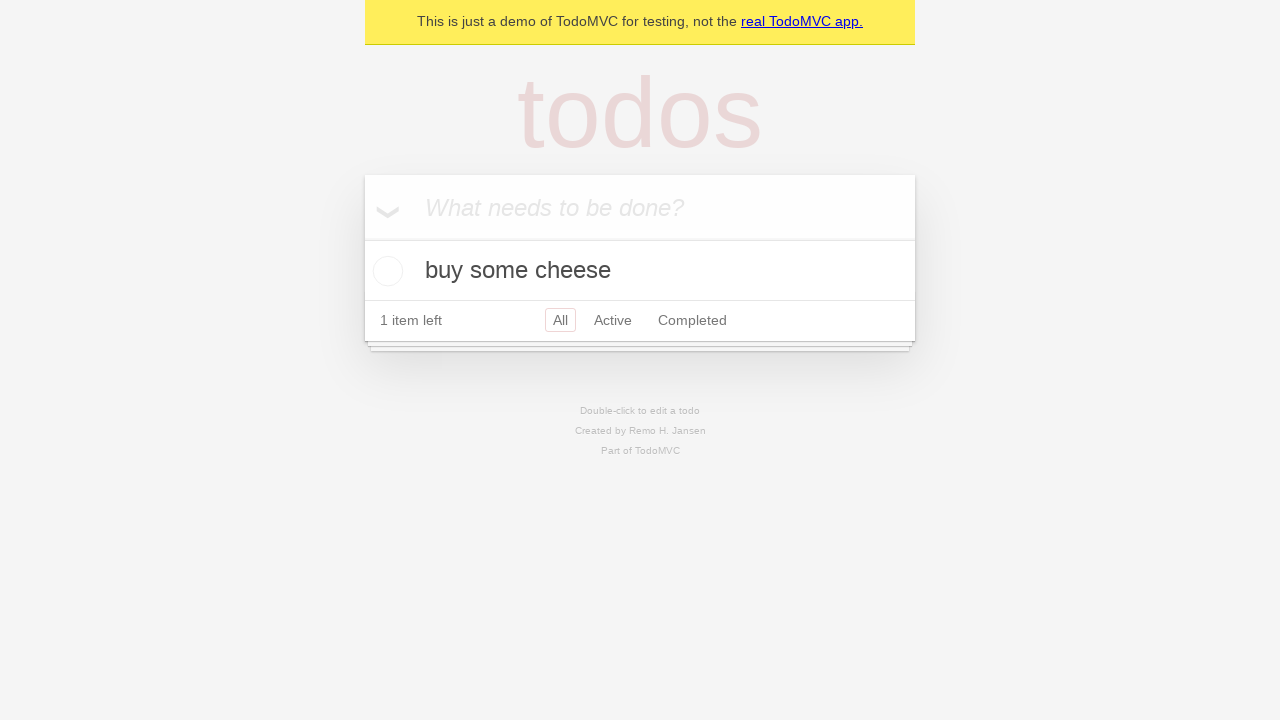

Filled input field with 'feed the cat' on internal:attr=[placeholder="What needs to be done?"i]
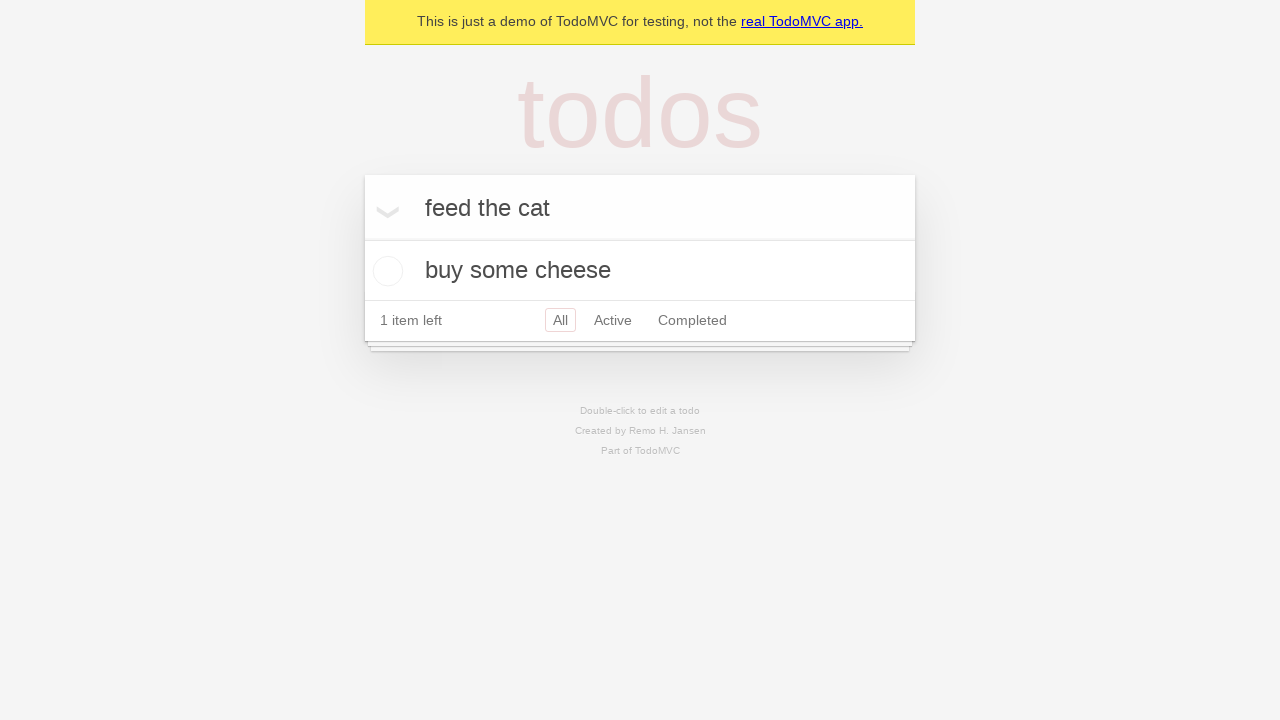

Pressed Enter to add 'feed the cat' to the todo list on internal:attr=[placeholder="What needs to be done?"i]
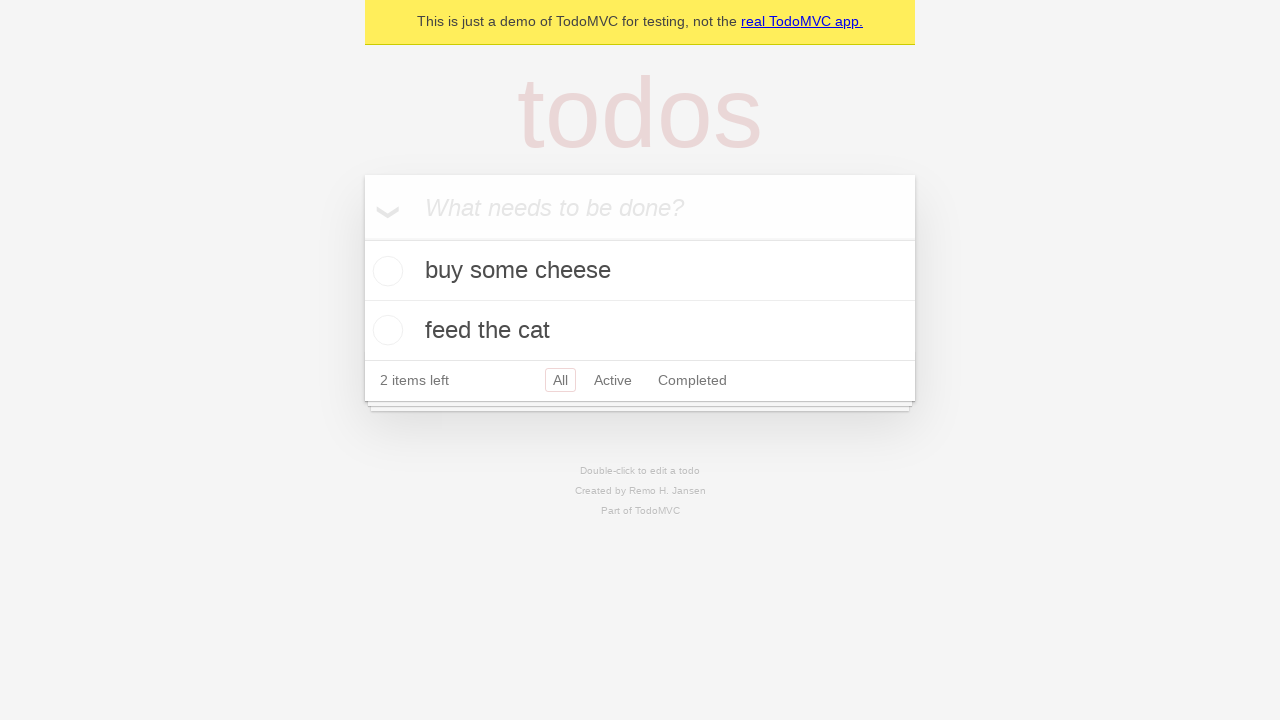

Waited for 2 todo items to be present in the DOM
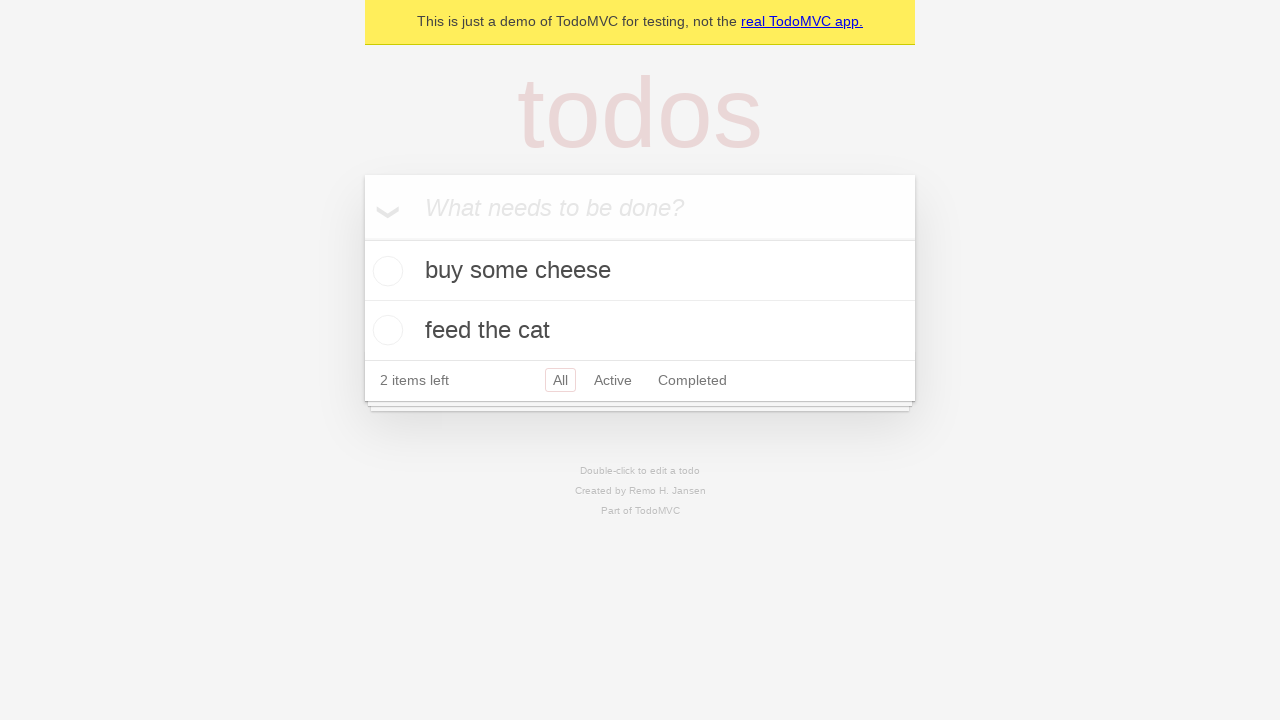

Located the first todo item
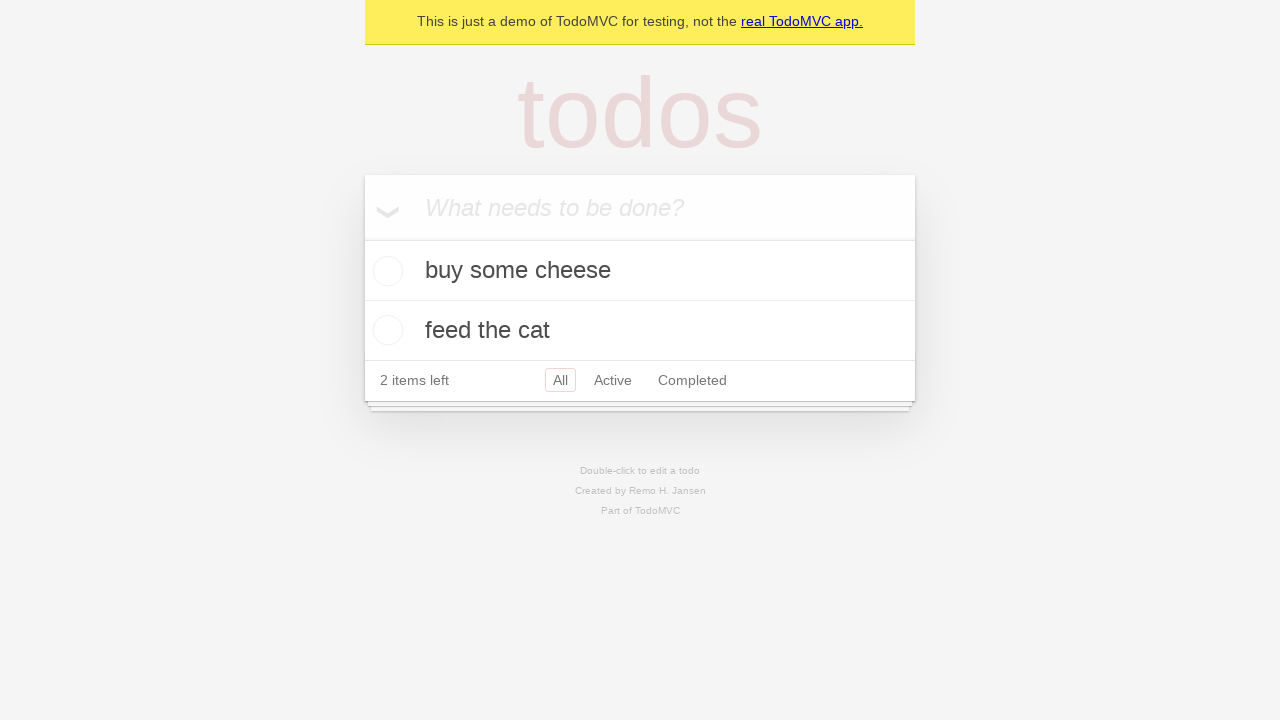

Checked the checkbox for the first todo item 'buy some cheese' at (385, 271) on internal:testid=[data-testid="todo-item"s] >> nth=0 >> internal:role=checkbox
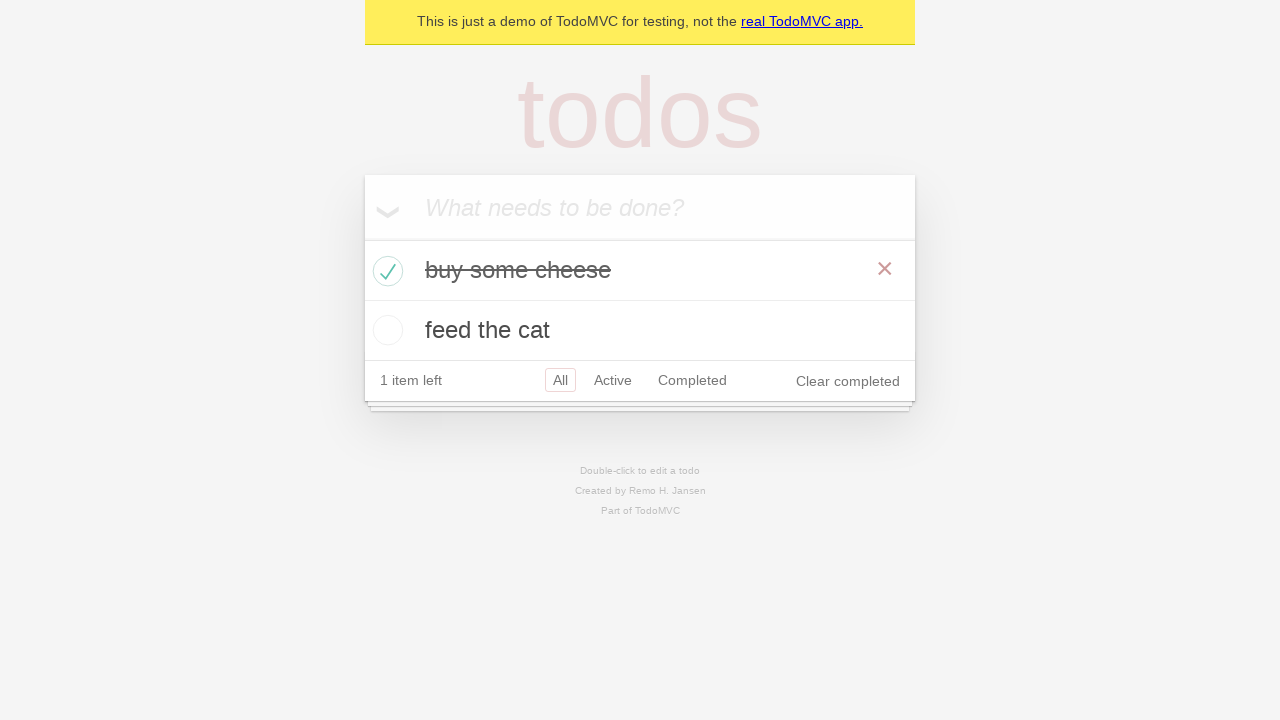

Located the second todo item
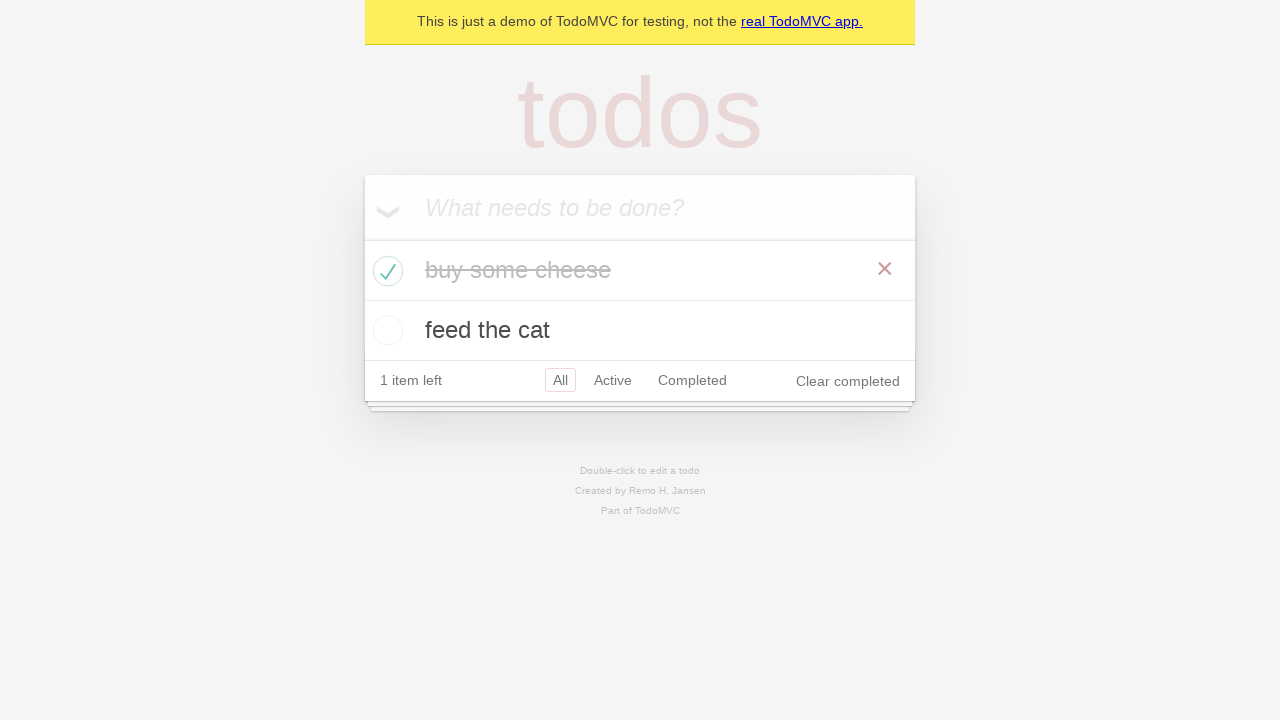

Checked the checkbox for the second todo item 'feed the cat' at (385, 330) on internal:testid=[data-testid="todo-item"s] >> nth=1 >> internal:role=checkbox
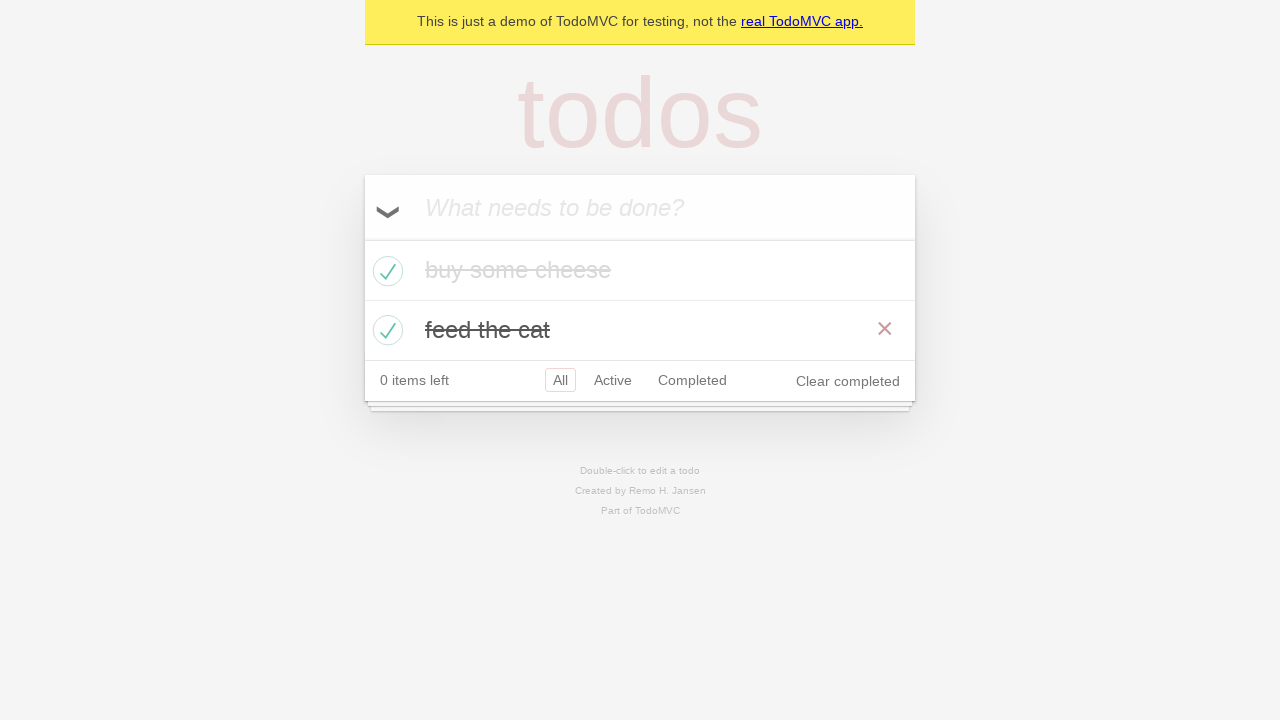

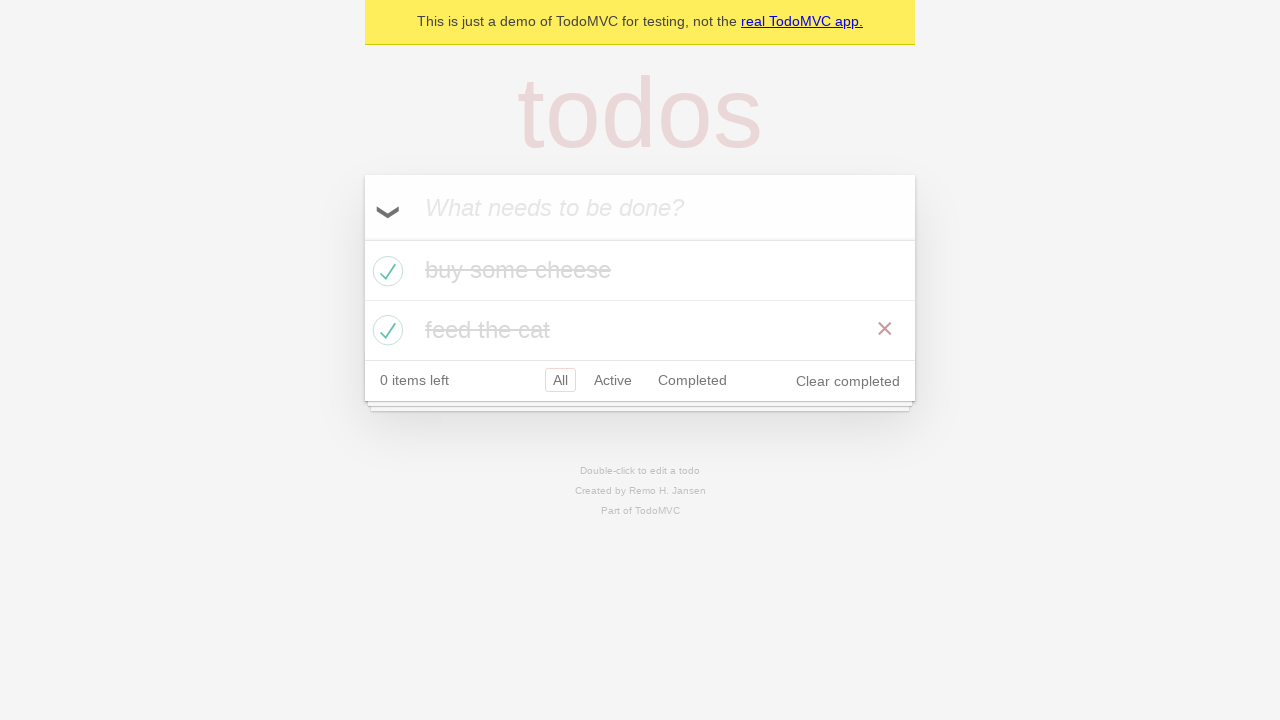